Tests a non-select dropdown menu by clicking to open it, iterating through options, and selecting one of them

Starting URL: https://practice.cydeo.com/dropdown

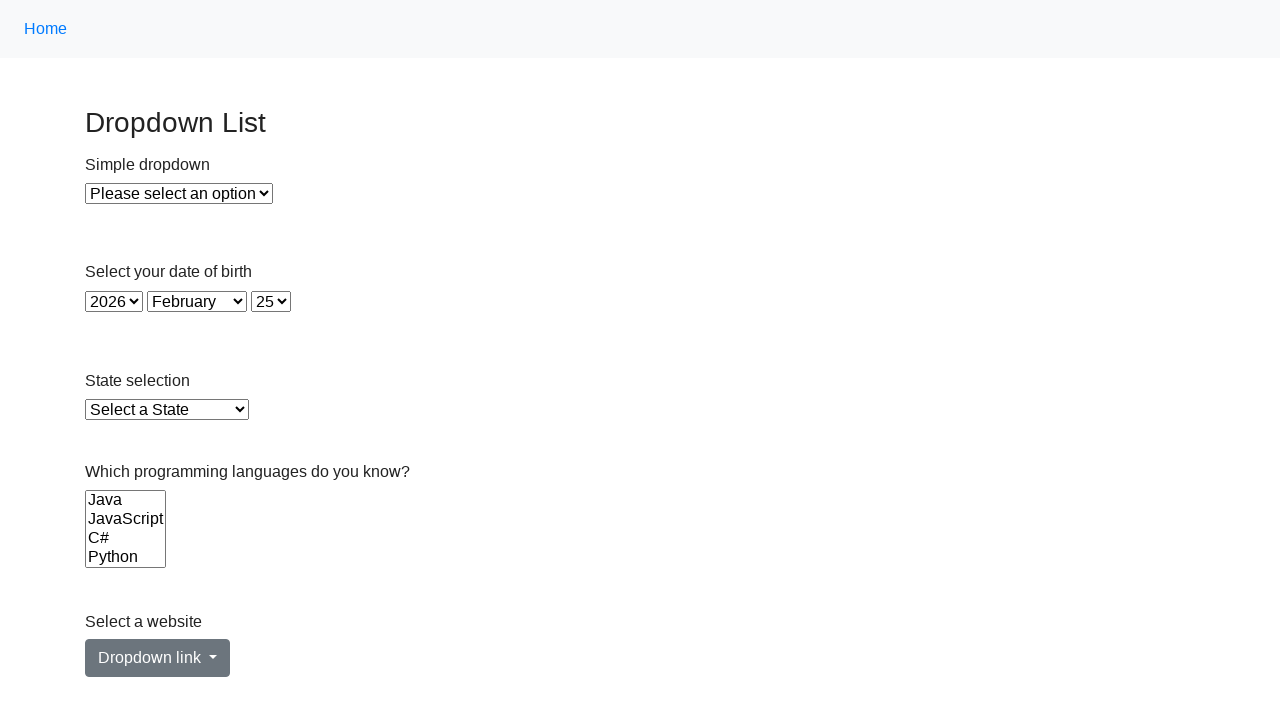

Clicked dropdown menu link to open it at (158, 658) on #dropdownMenuLink
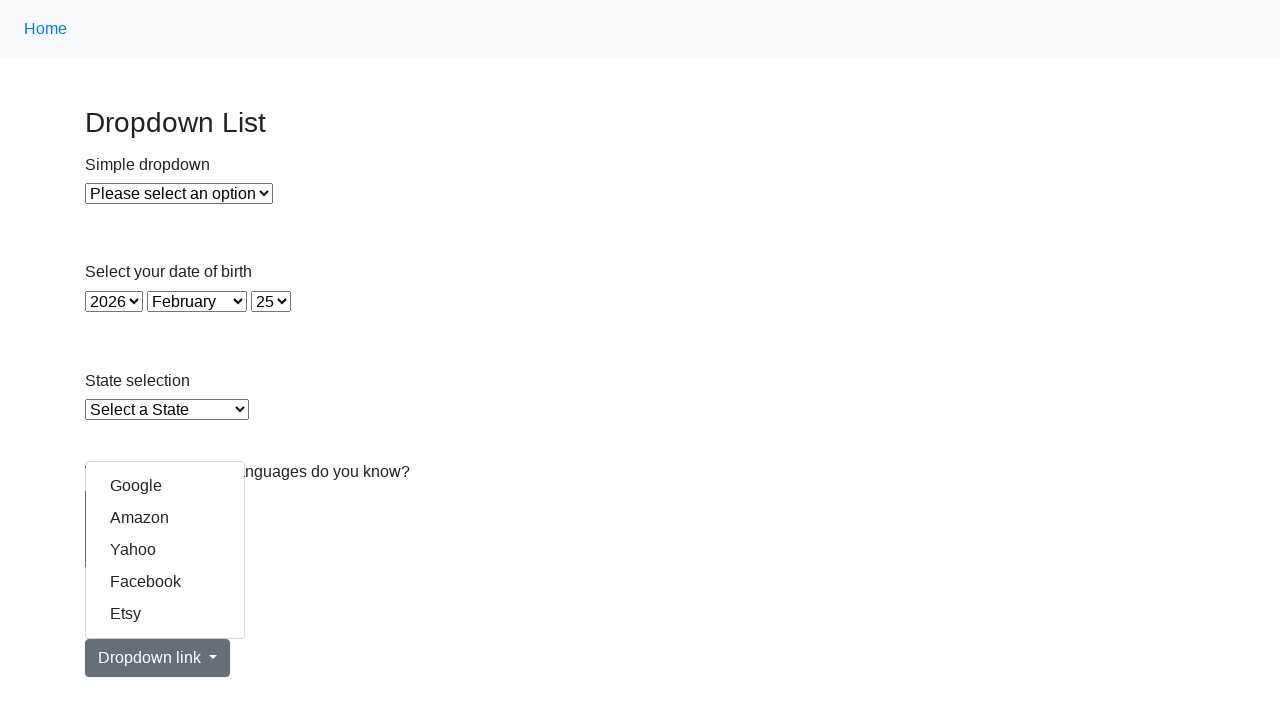

Dropdown options became visible
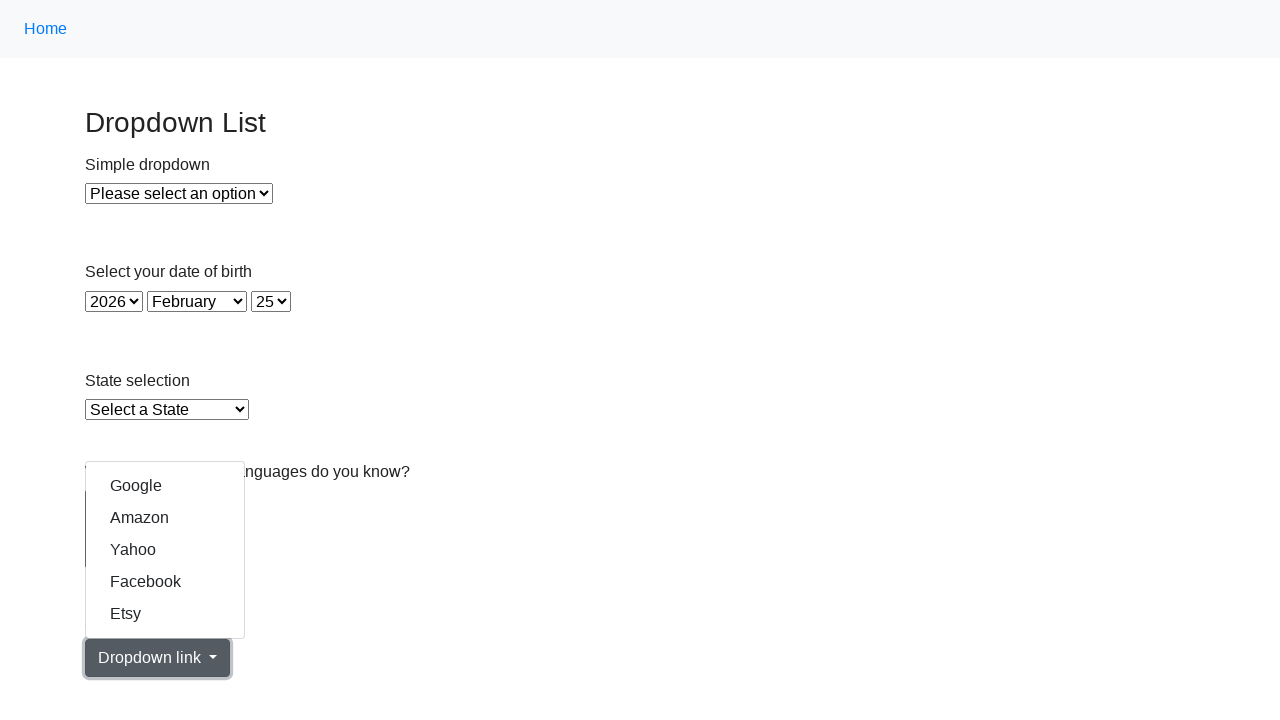

Retrieved all dropdown options
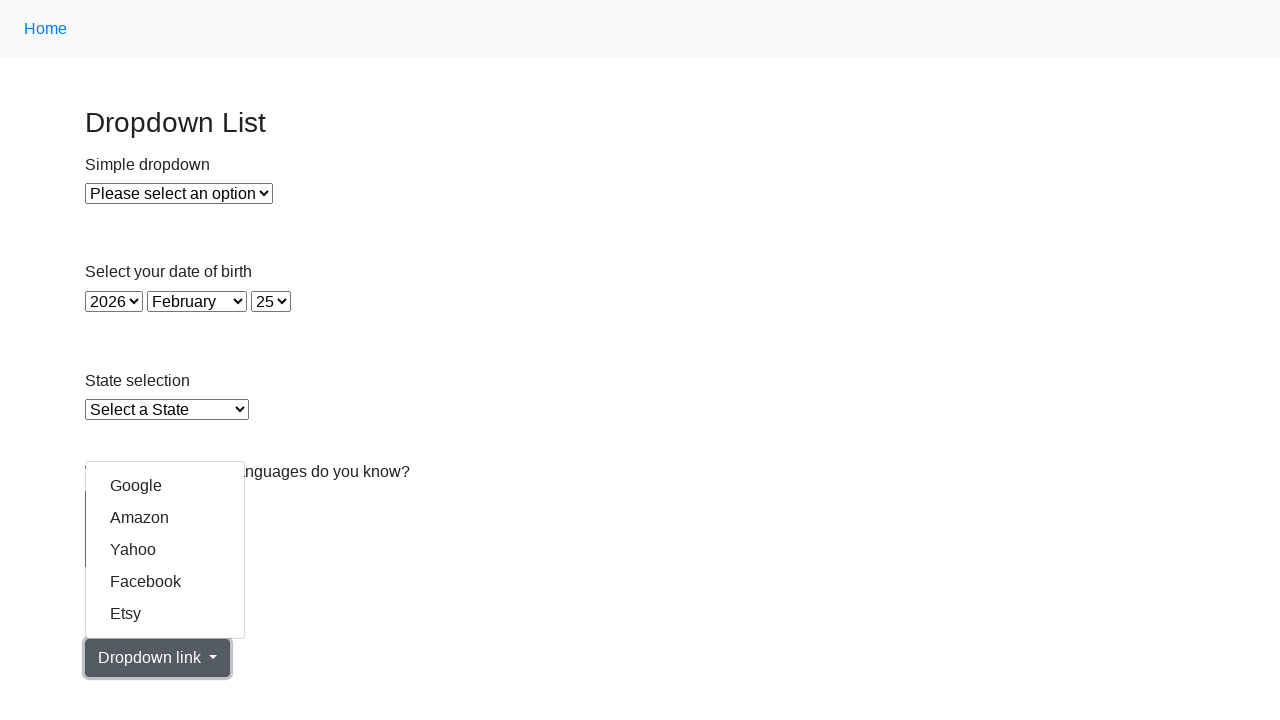

Selected the 4th dropdown option at (165, 582) on .dropdown-item >> nth=3
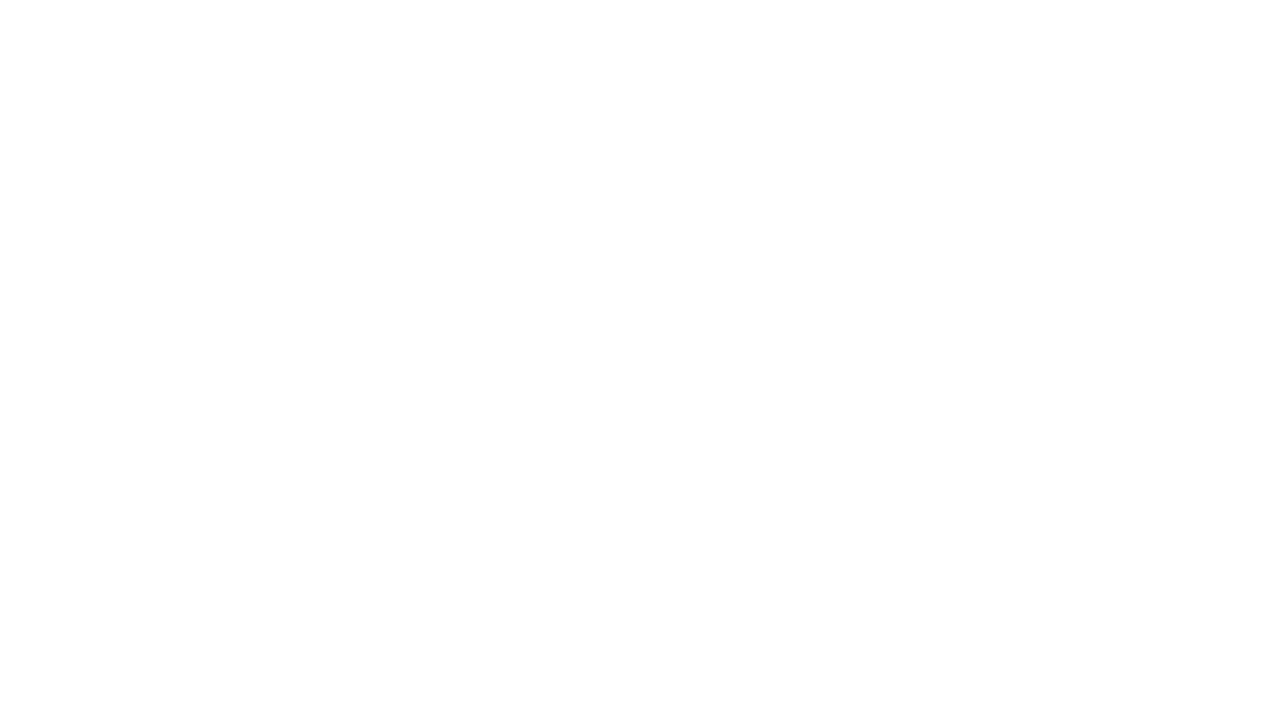

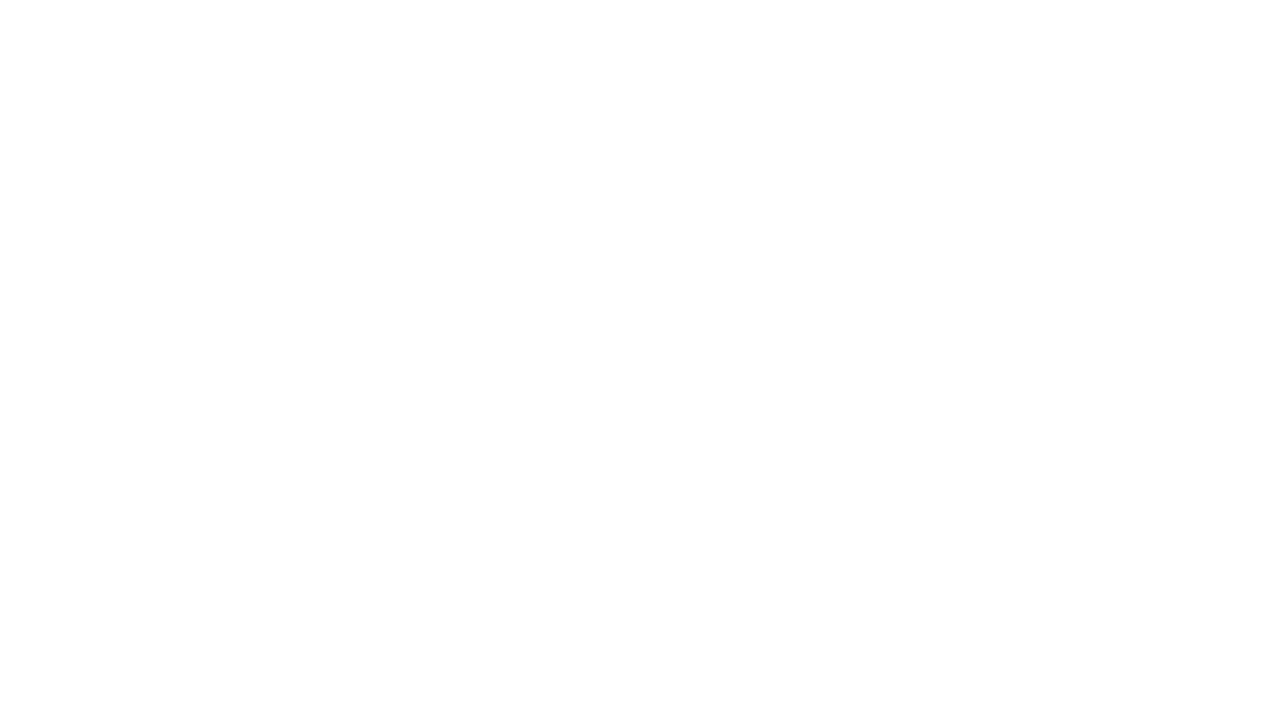